Tests that browser back button respects filter navigation history

Starting URL: https://demo.playwright.dev/todomvc

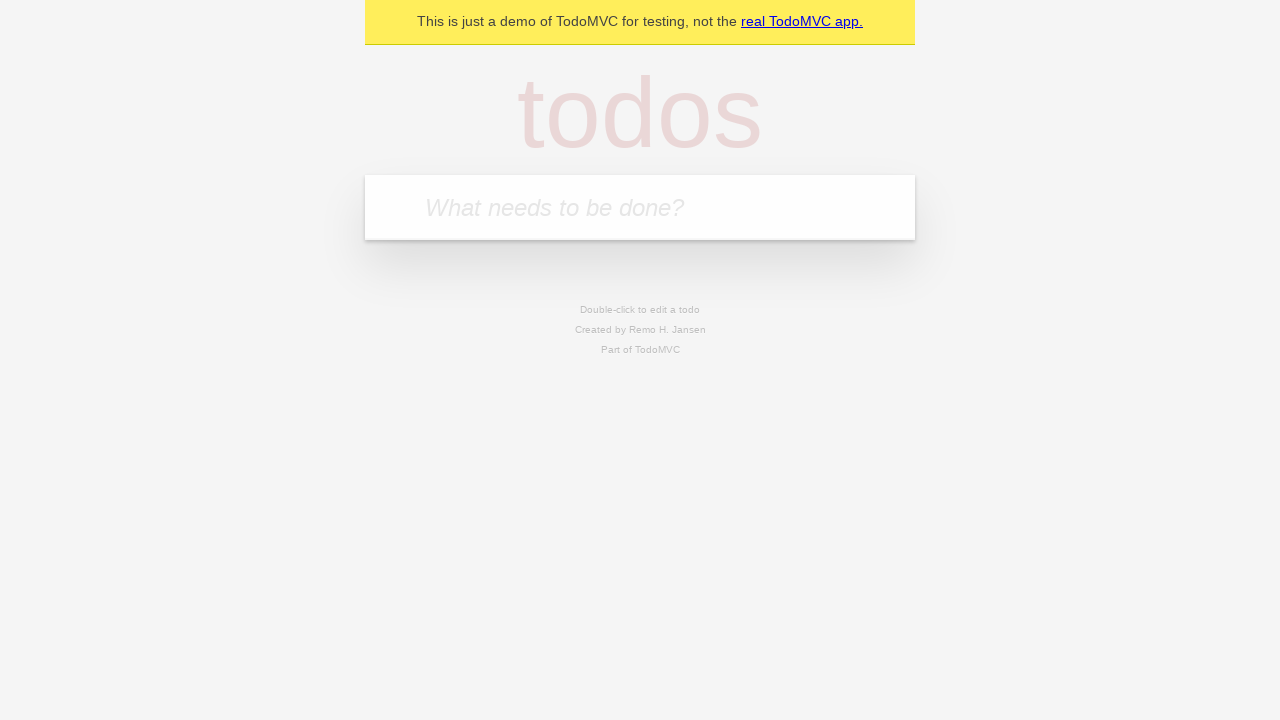

Filled todo input with 'buy some cheese' on internal:attr=[placeholder="What needs to be done?"i]
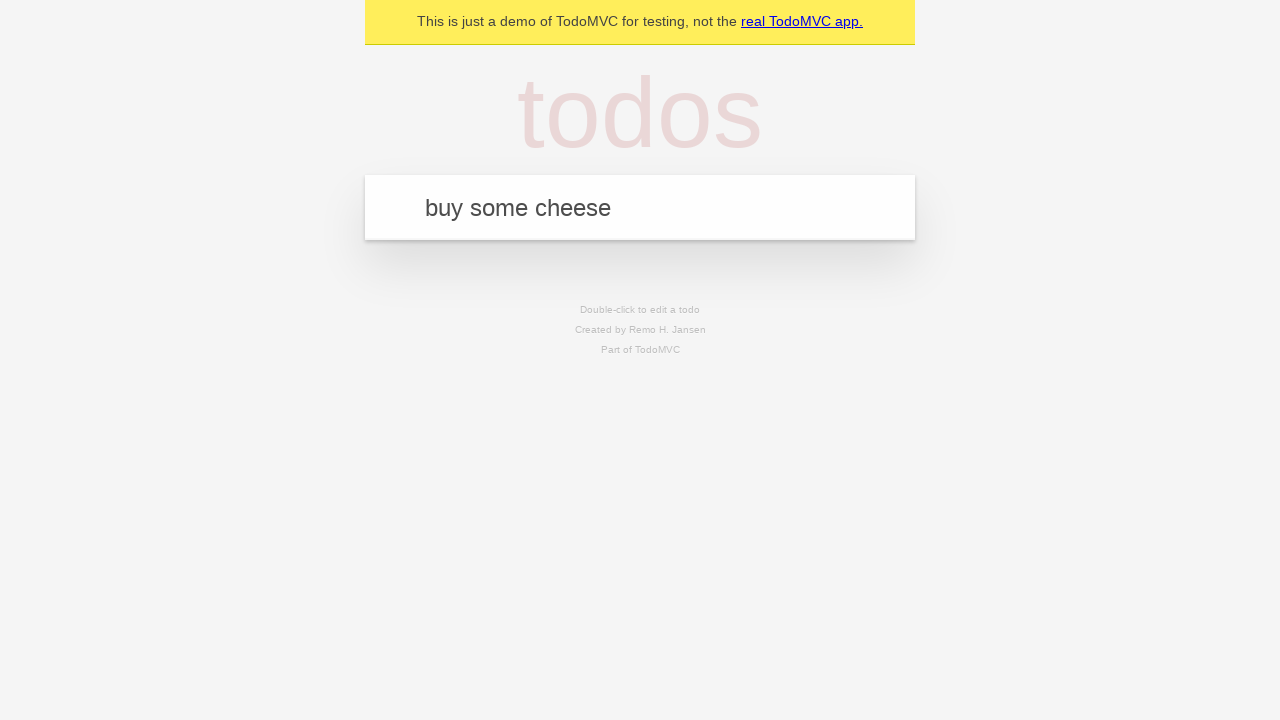

Pressed Enter to create todo 'buy some cheese' on internal:attr=[placeholder="What needs to be done?"i]
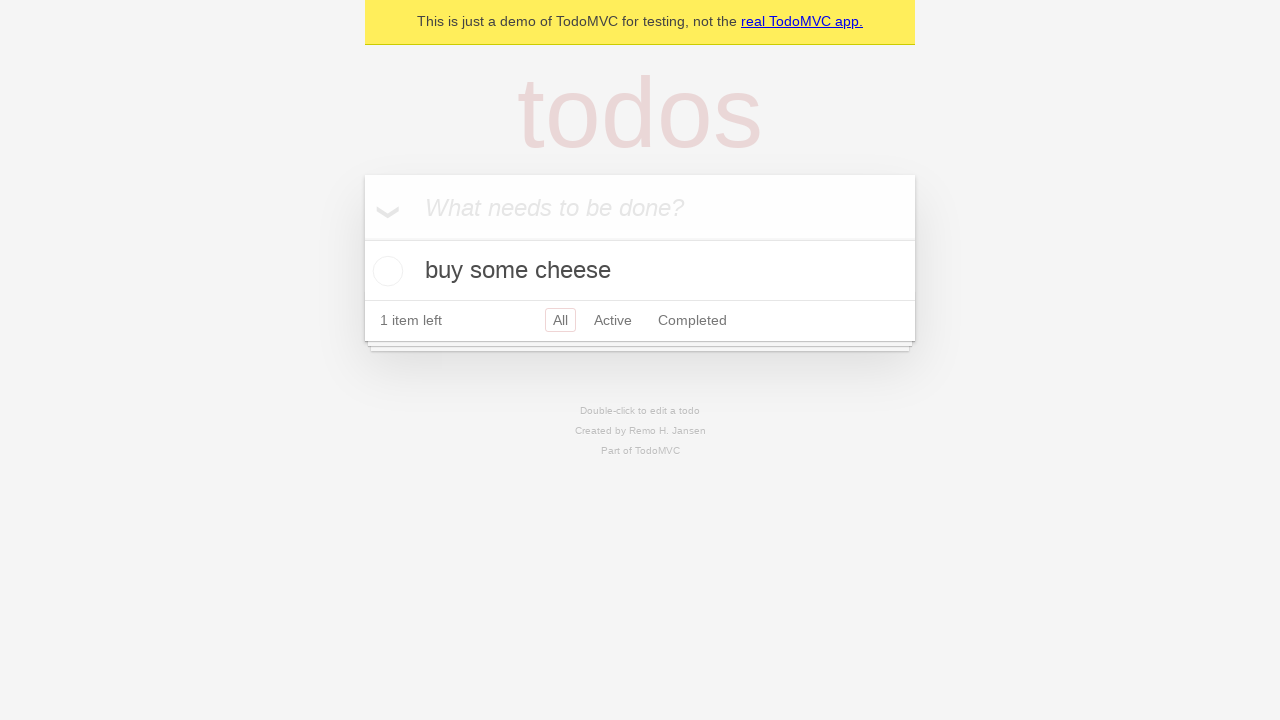

Filled todo input with 'feed the cat' on internal:attr=[placeholder="What needs to be done?"i]
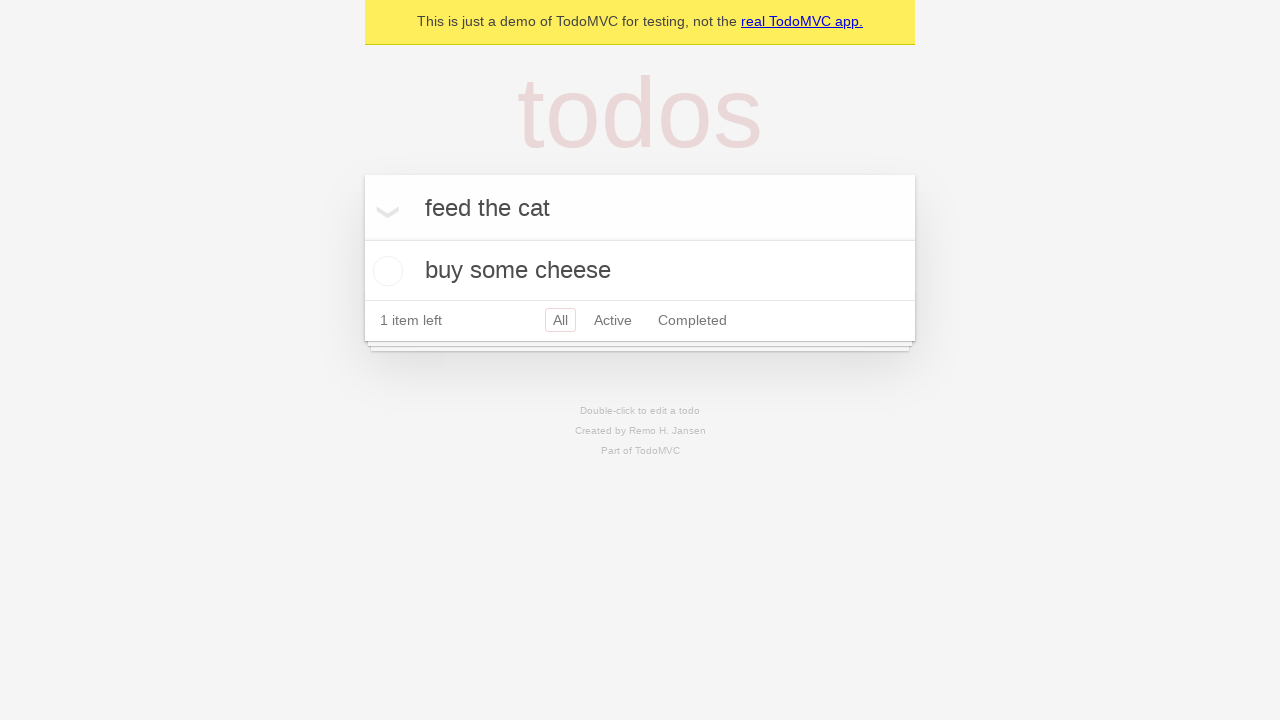

Pressed Enter to create todo 'feed the cat' on internal:attr=[placeholder="What needs to be done?"i]
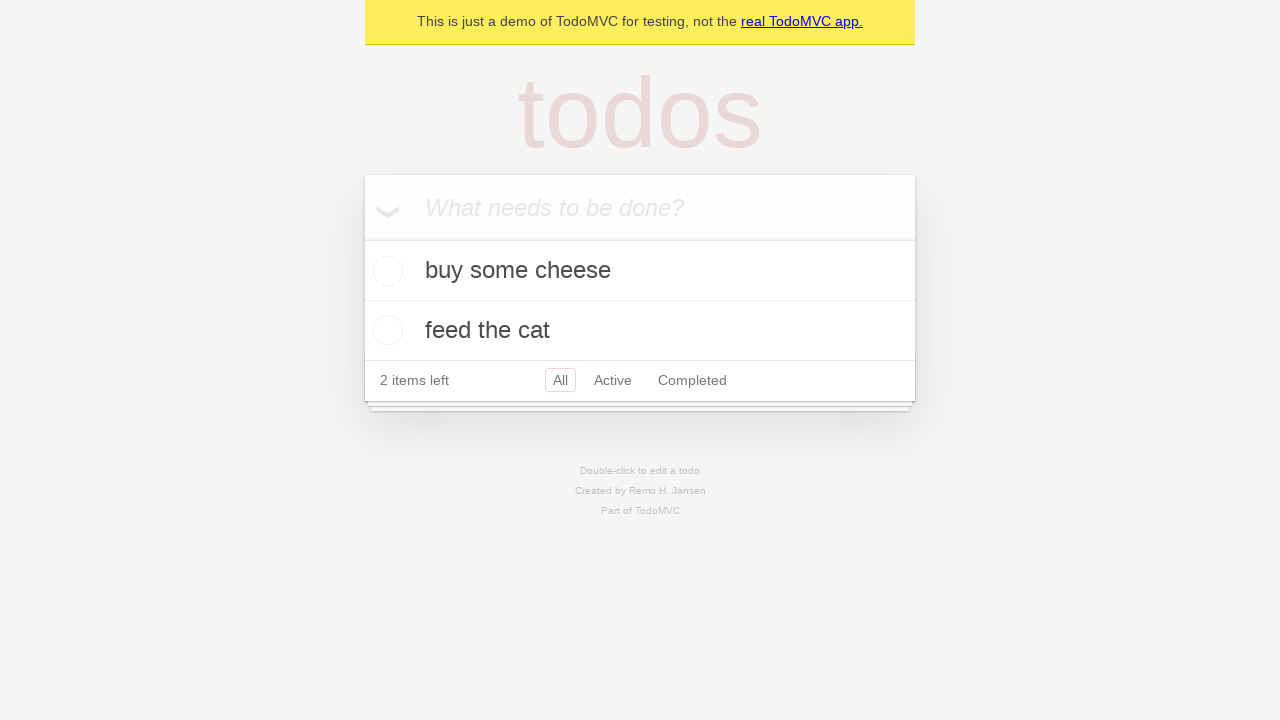

Filled todo input with 'book a doctors appointment' on internal:attr=[placeholder="What needs to be done?"i]
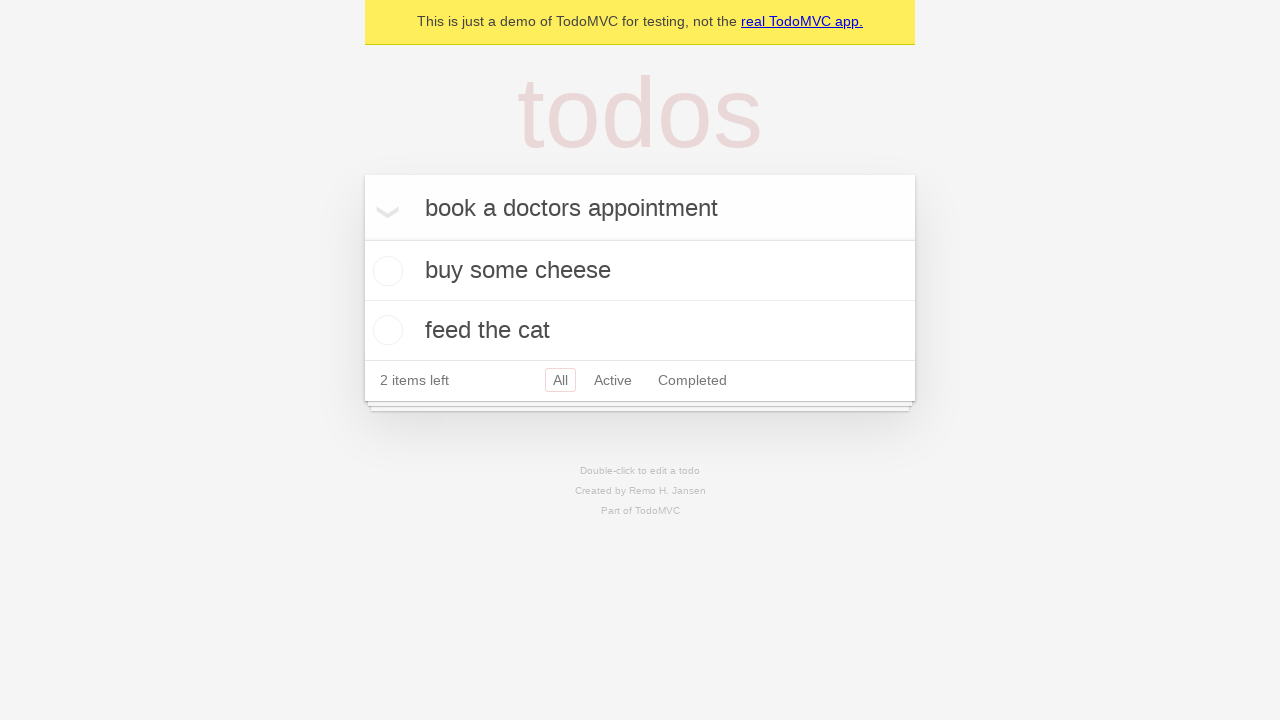

Pressed Enter to create todo 'book a doctors appointment' on internal:attr=[placeholder="What needs to be done?"i]
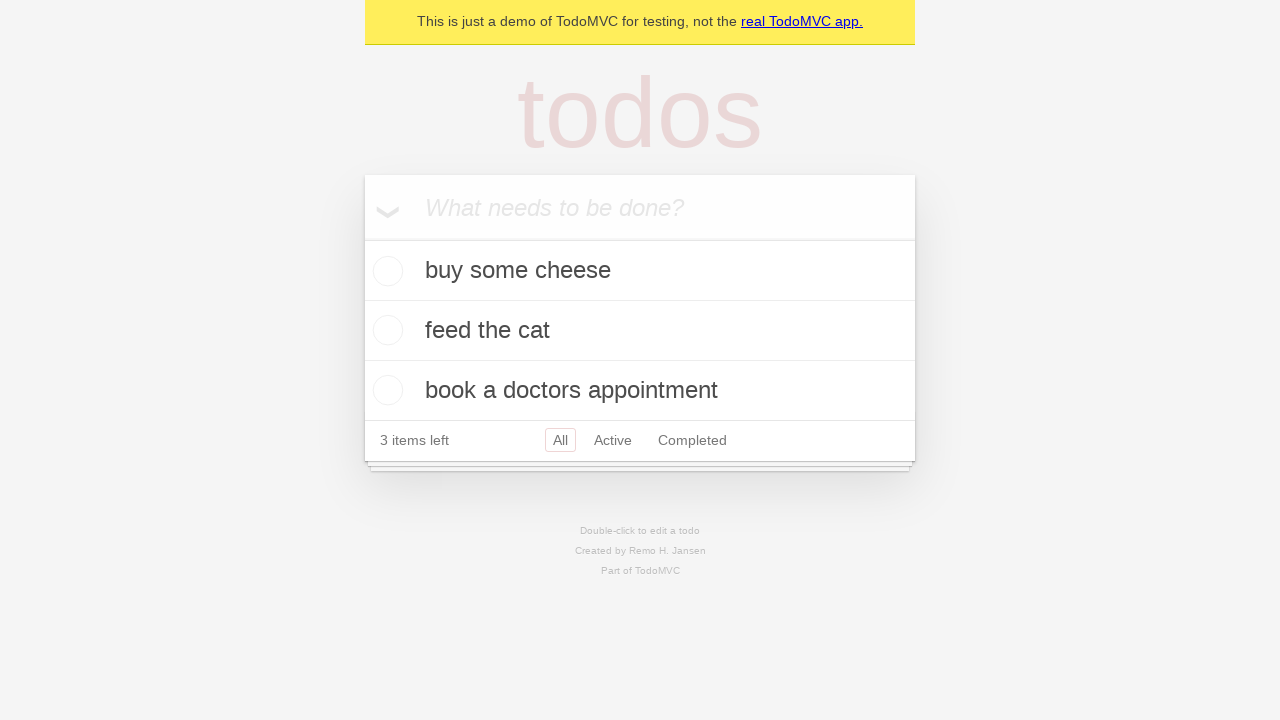

All three todos have been created and are visible
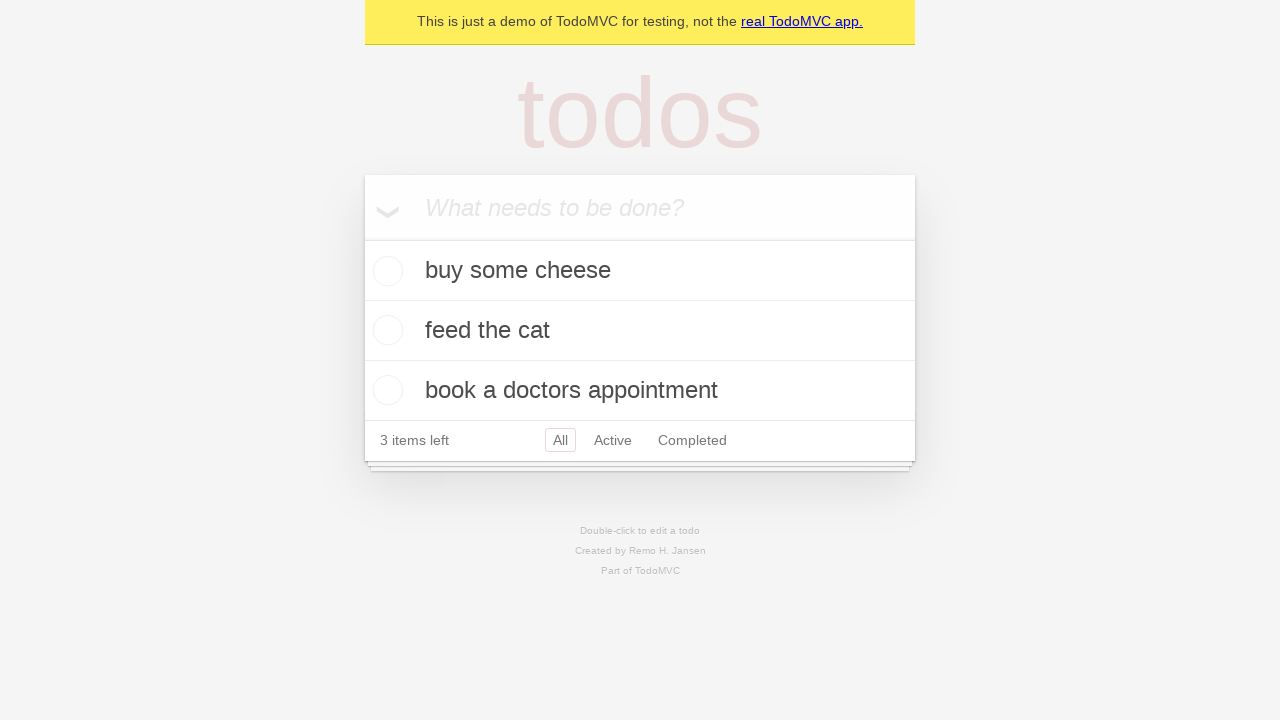

Checked the second todo to mark it as completed at (385, 330) on internal:testid=[data-testid="todo-item"s] >> nth=1 >> internal:role=checkbox
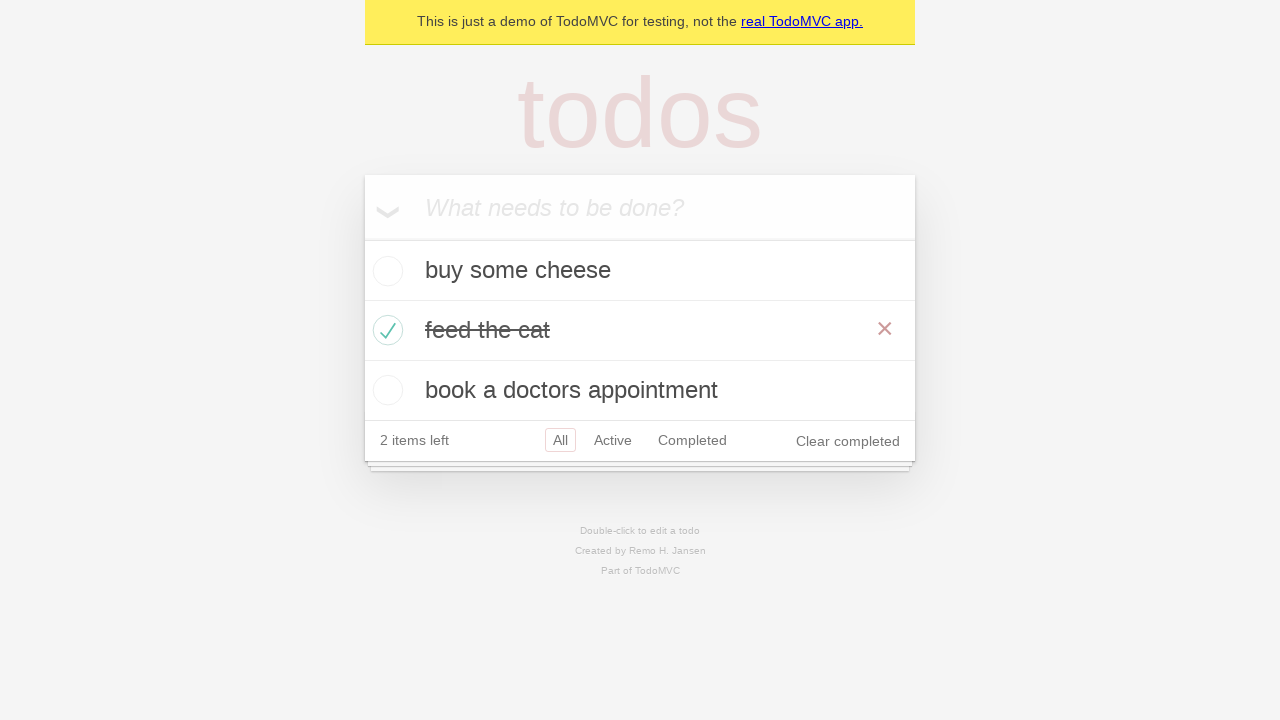

Clicked 'All' filter to show all todos at (560, 440) on internal:role=link[name="All"i]
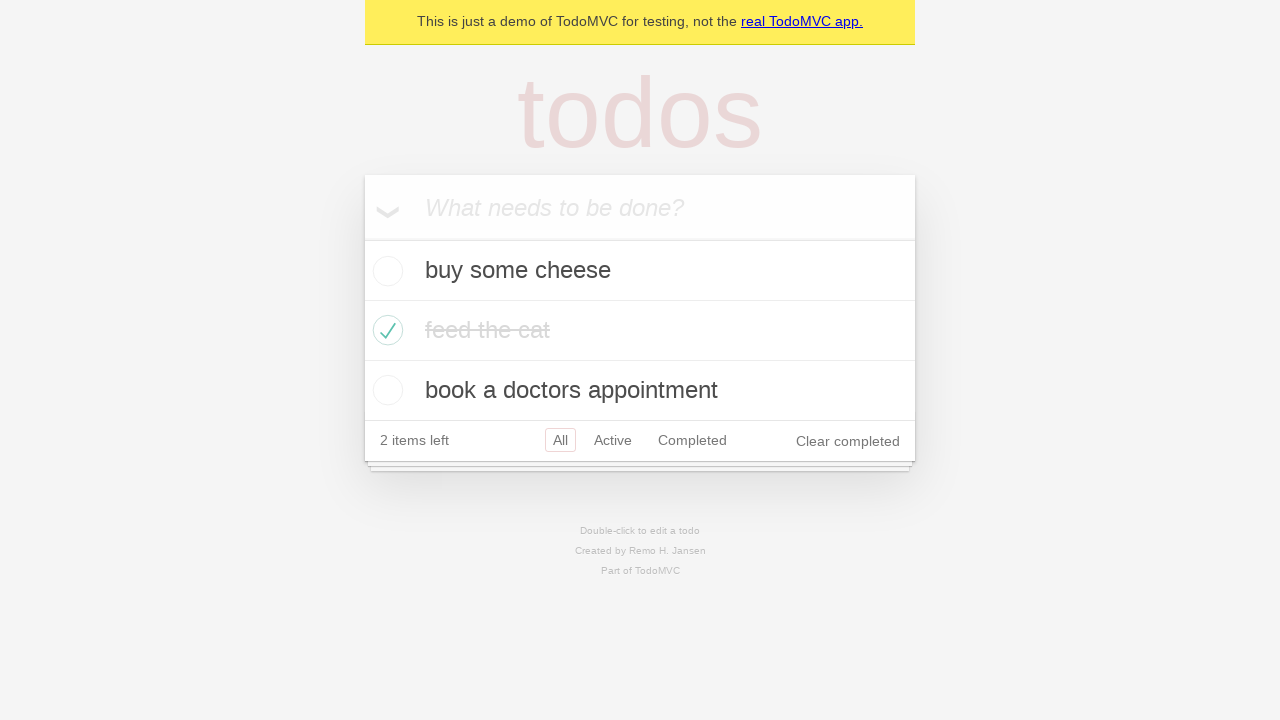

Clicked 'Active' filter to show only active todos at (613, 440) on internal:role=link[name="Active"i]
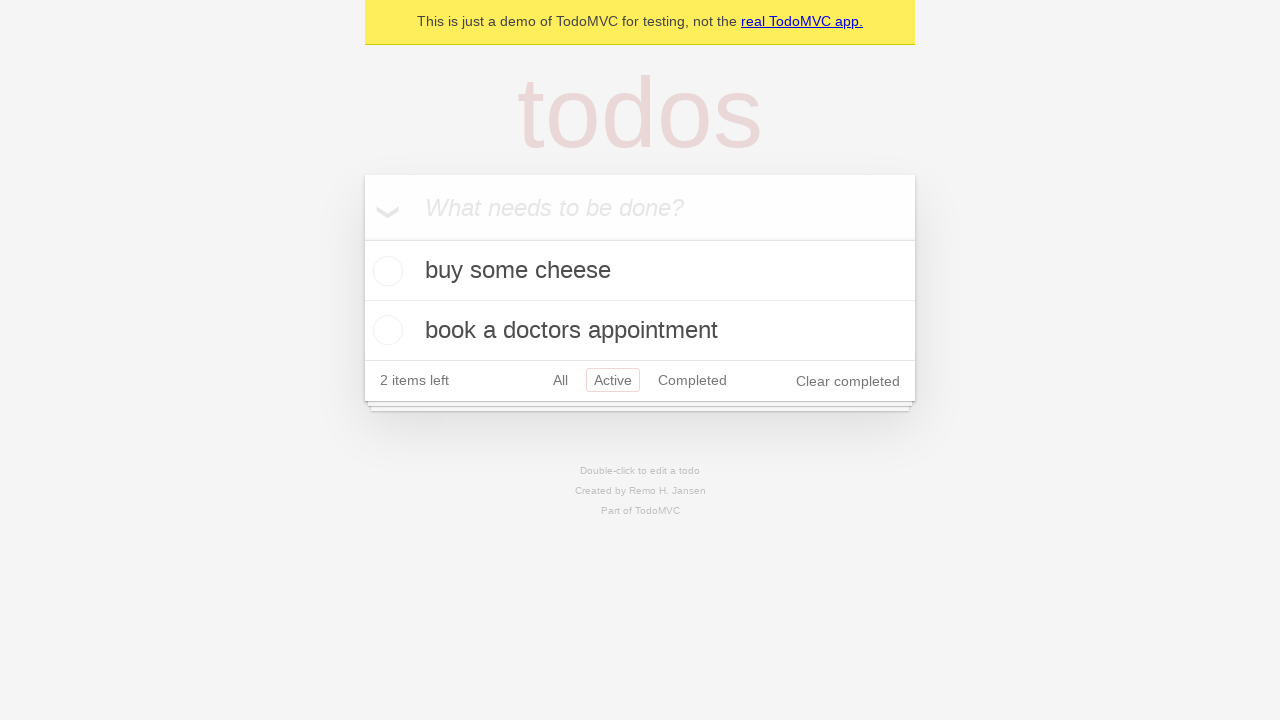

Clicked 'Completed' filter to show only completed todos at (692, 380) on internal:role=link[name="Completed"i]
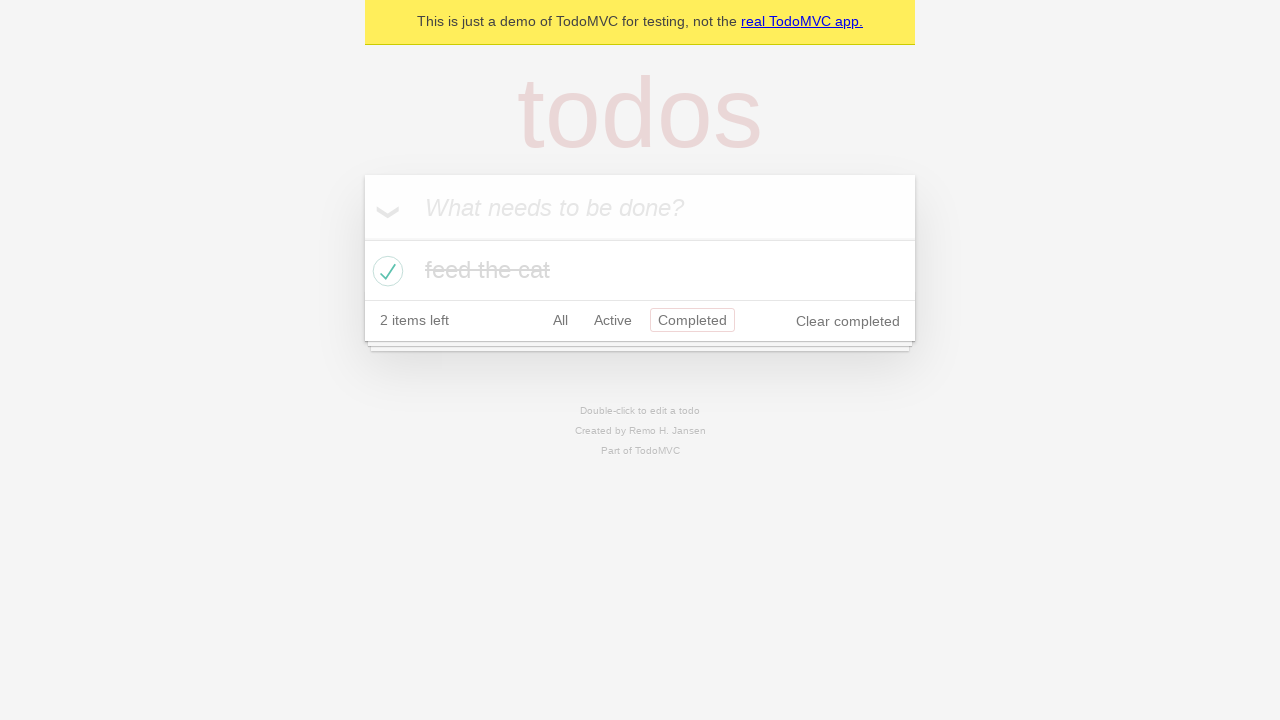

Navigated back to 'Active' filter using browser back button
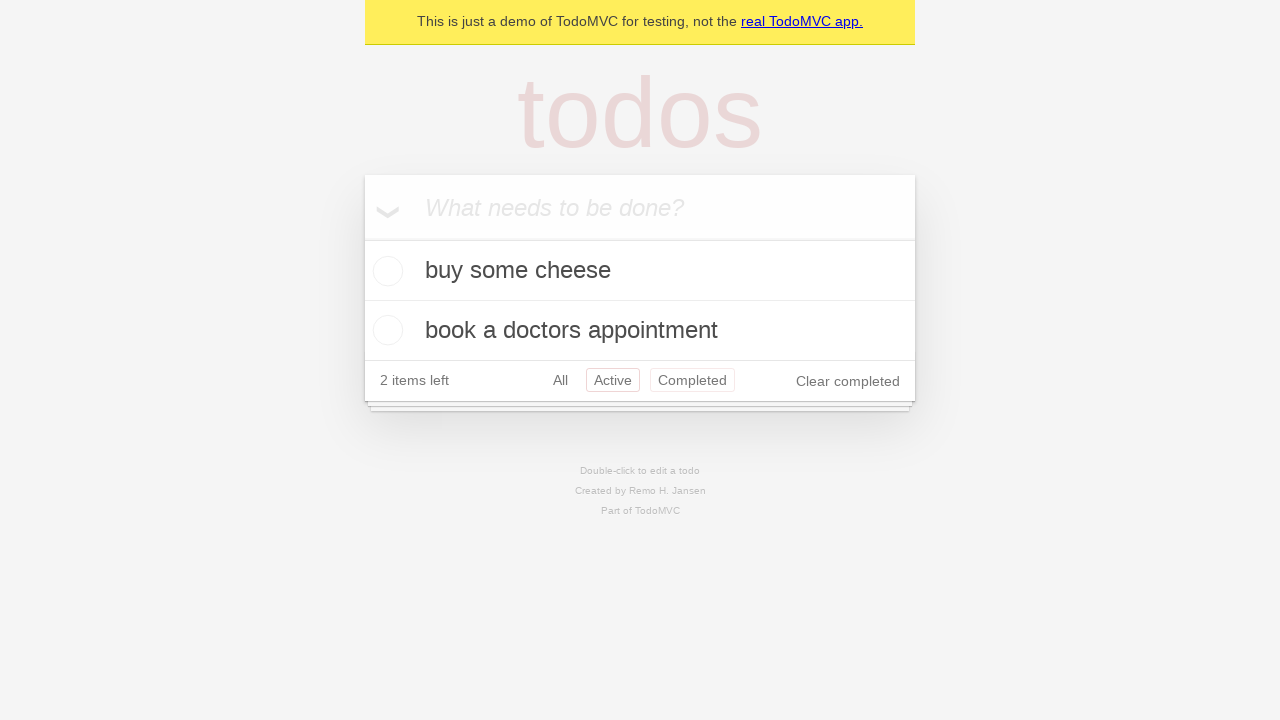

Navigated back to 'All' filter using browser back button
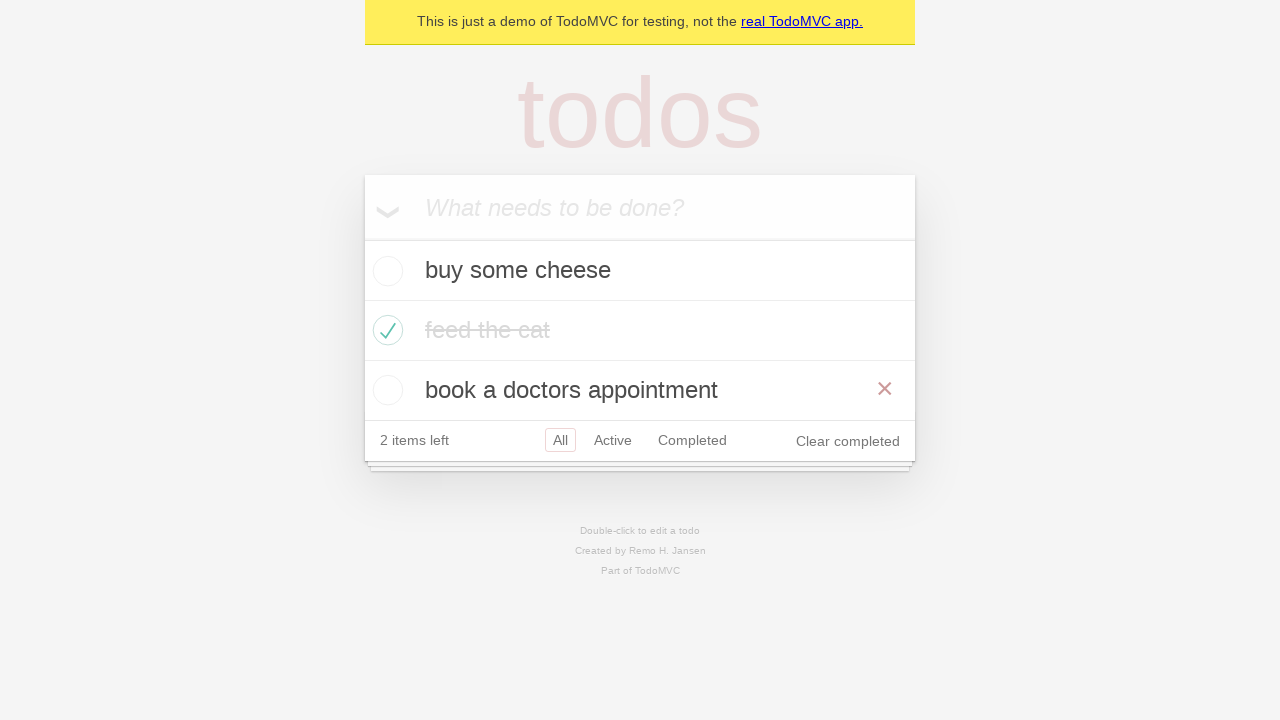

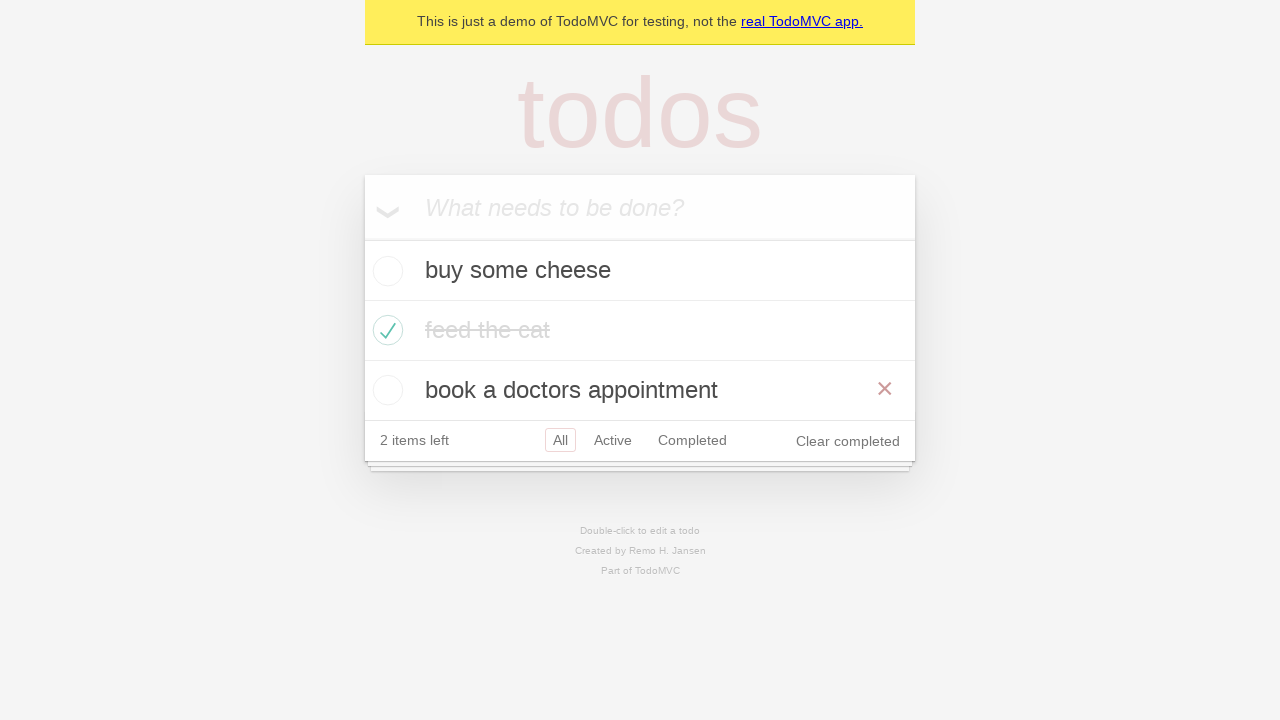